Tests JavaScript alert functionality by clicking the alert button and verifying the alert text

Starting URL: https://the-internet.herokuapp.com/javascript_alerts

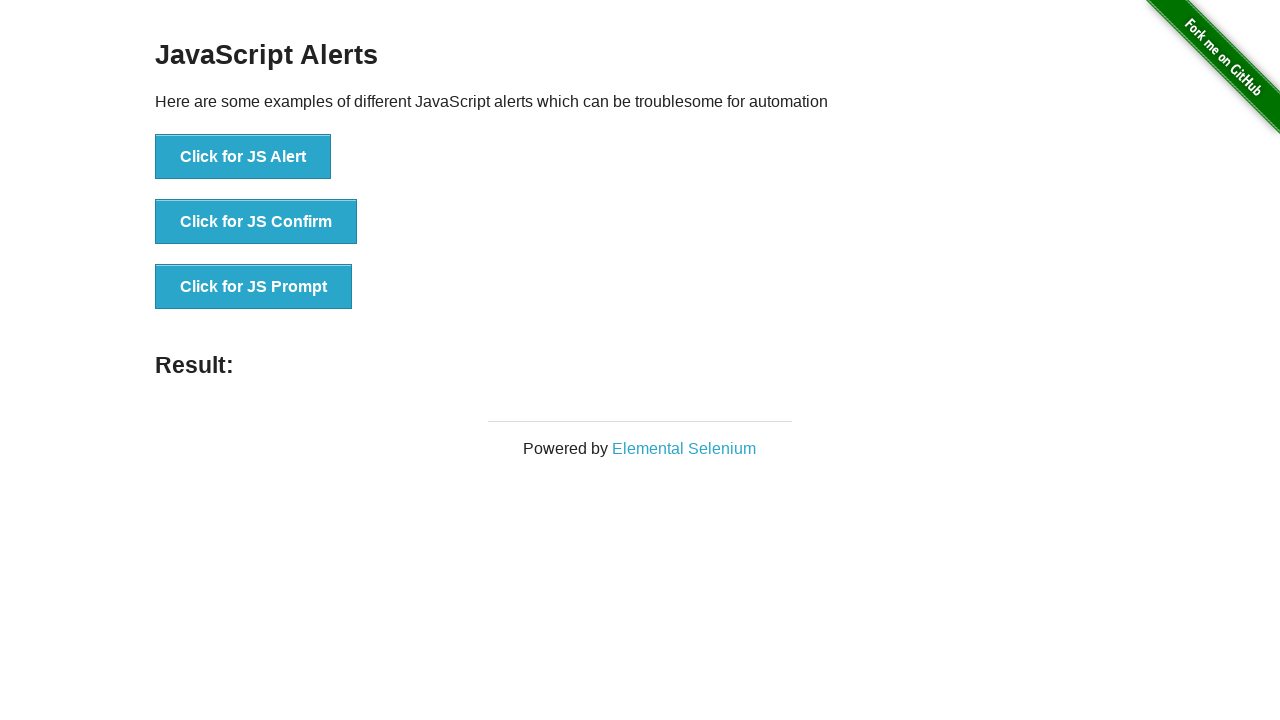

Clicked the 'Click for JS Alert' button to trigger JavaScript alert at (243, 157) on text=Click for JS Alert
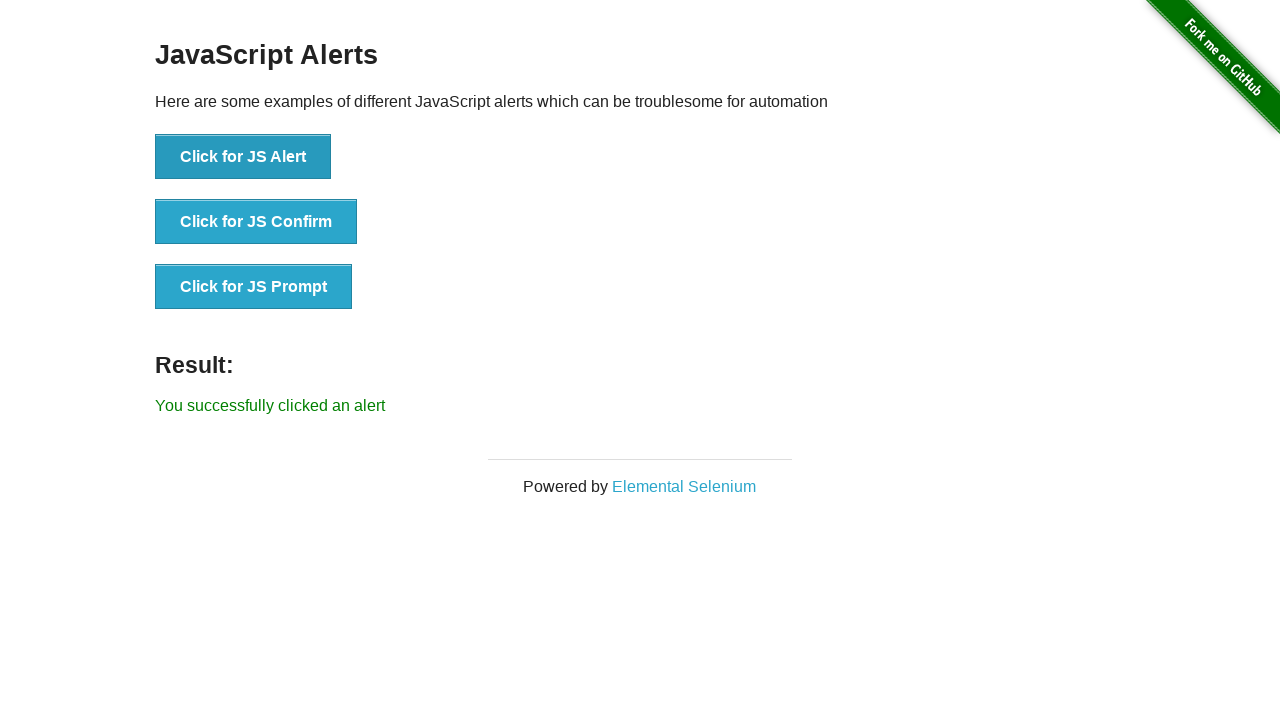

Set up dialog handler to accept the JavaScript alert
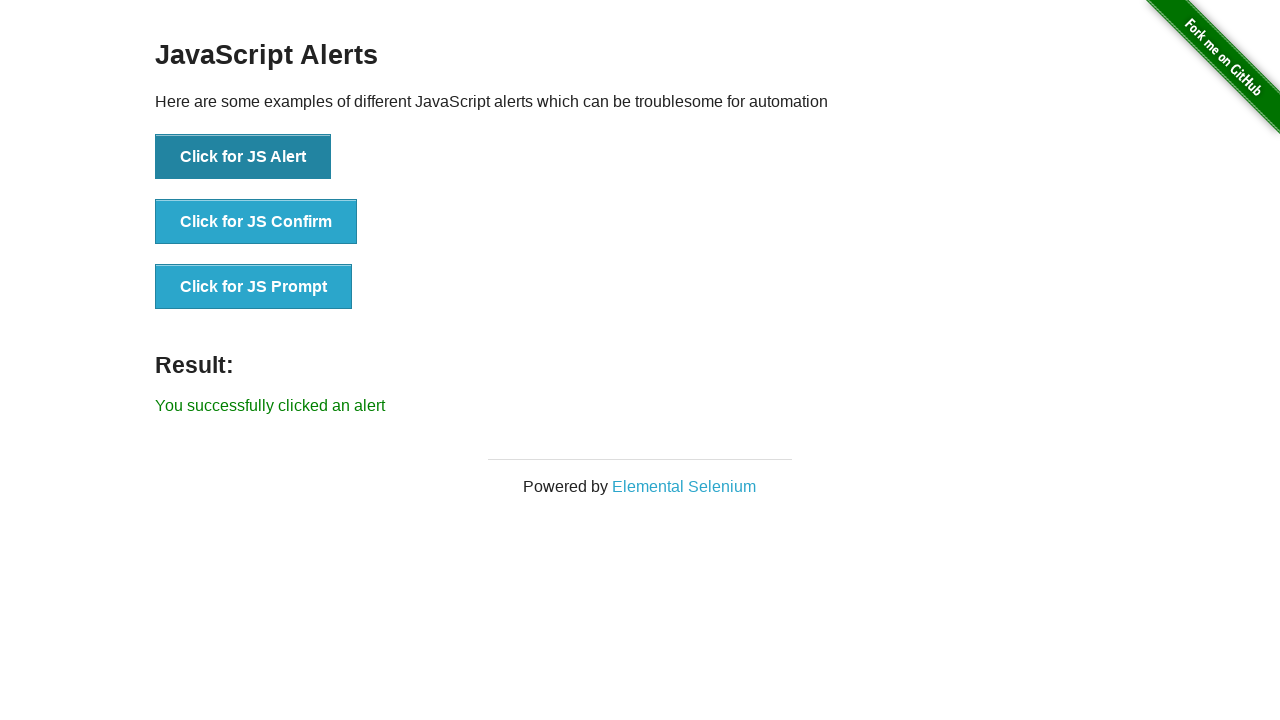

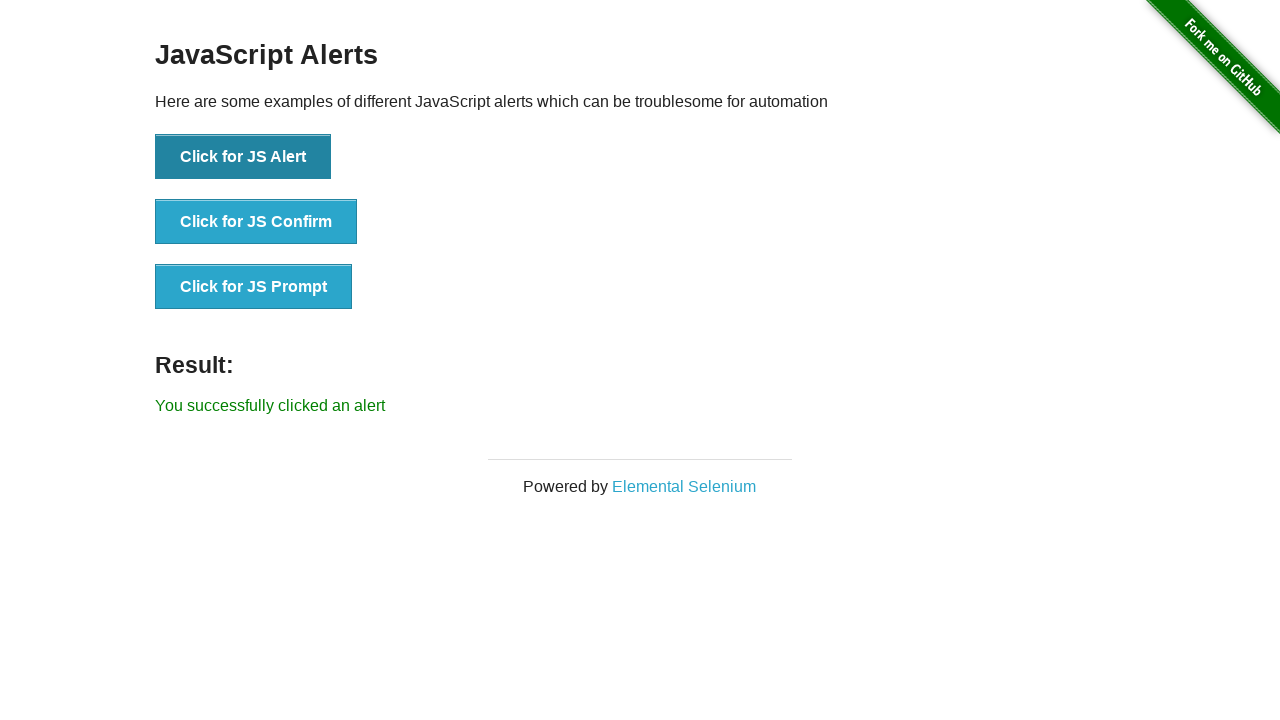